Demonstrates page scrolling by scrolling down 1000 pixels and then scrolling back up 1000 pixels on the Selenium website

Starting URL: https://www.selenium.dev/

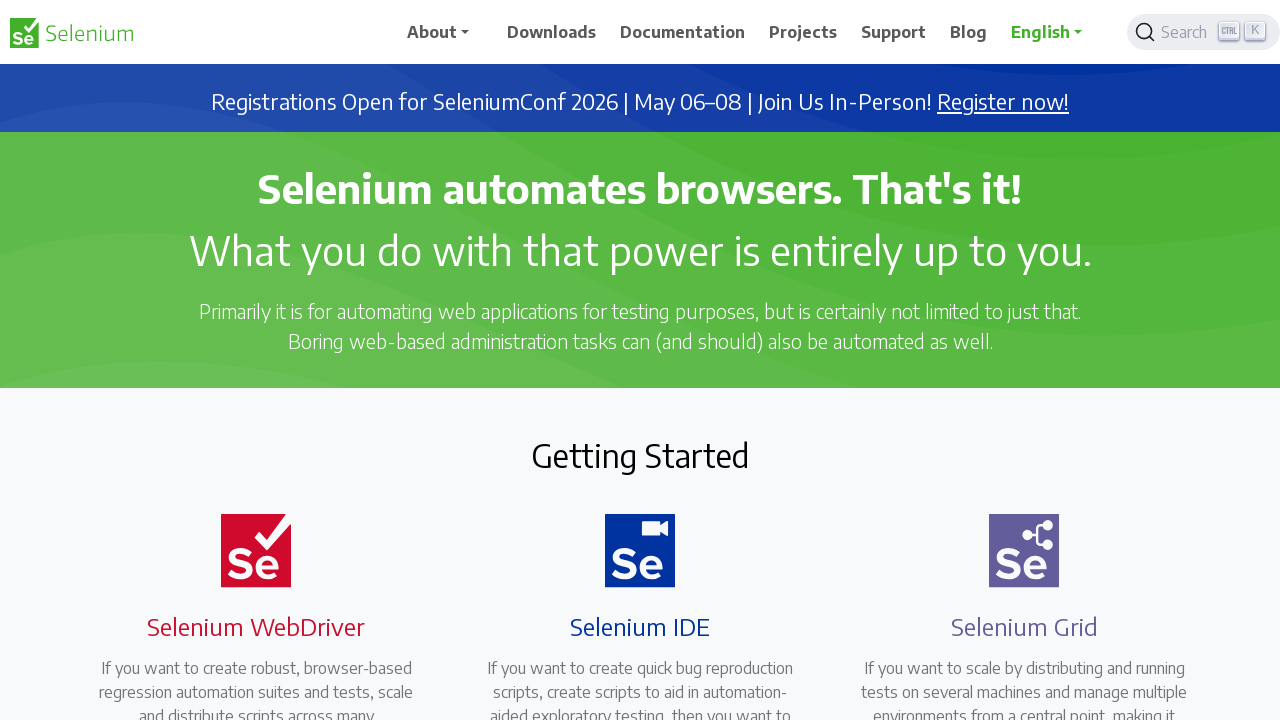

Scrolled down 1000 pixels on Selenium website
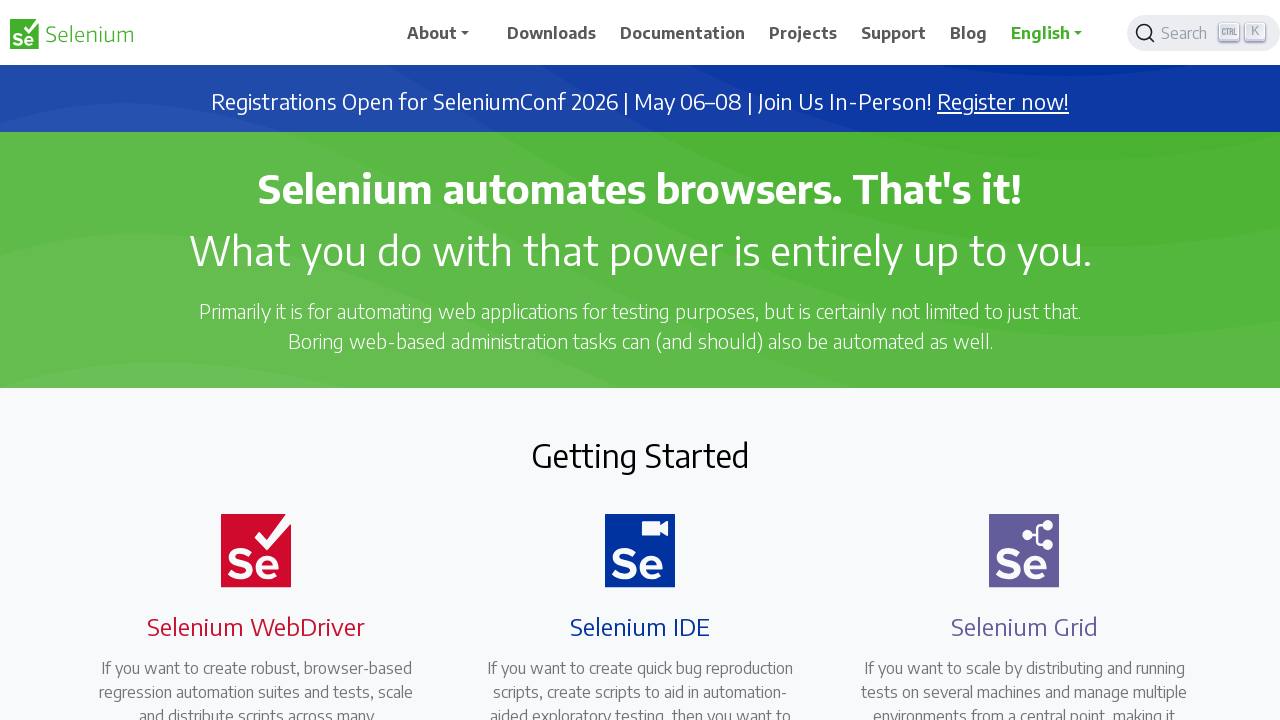

Waited 3 seconds
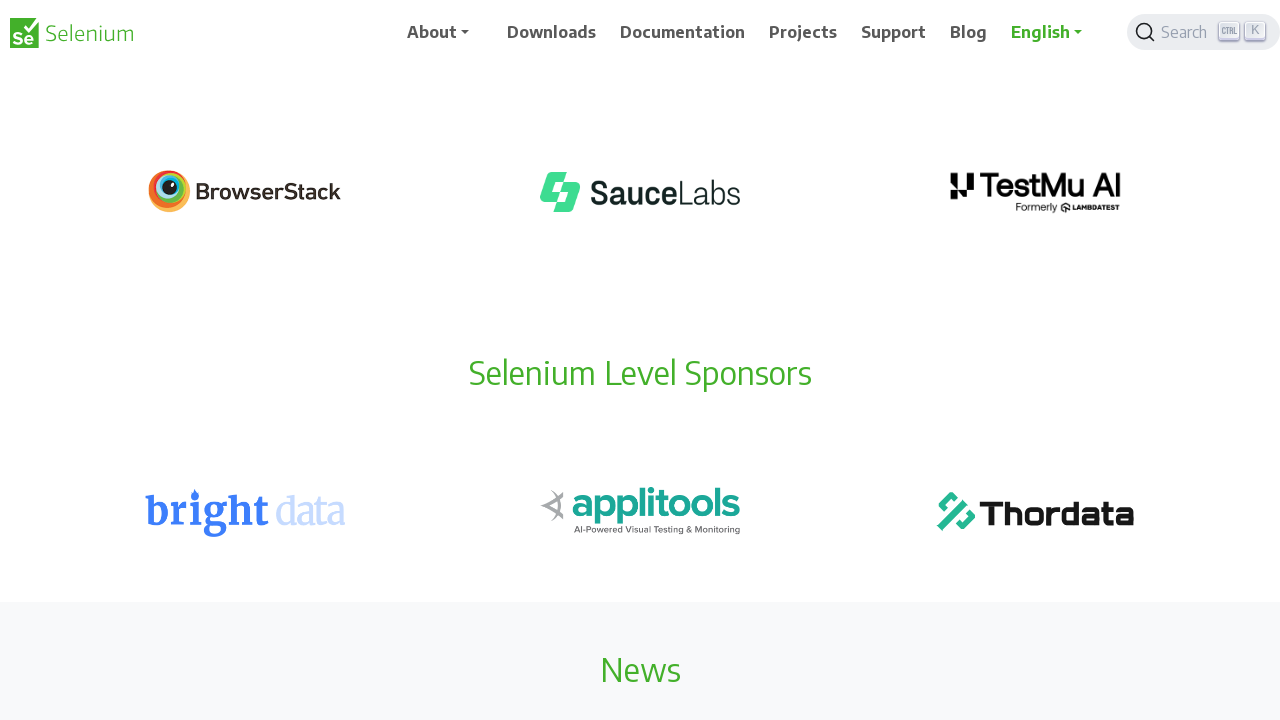

Scrolled up 1000 pixels back to original position
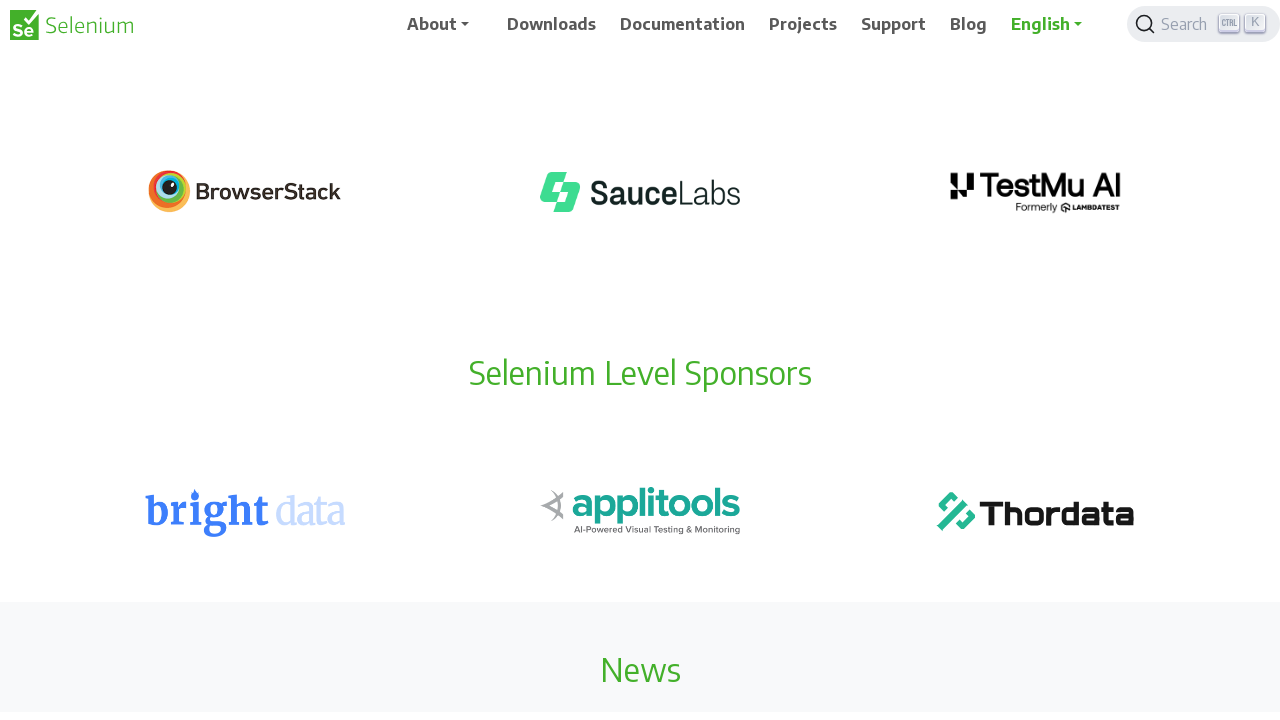

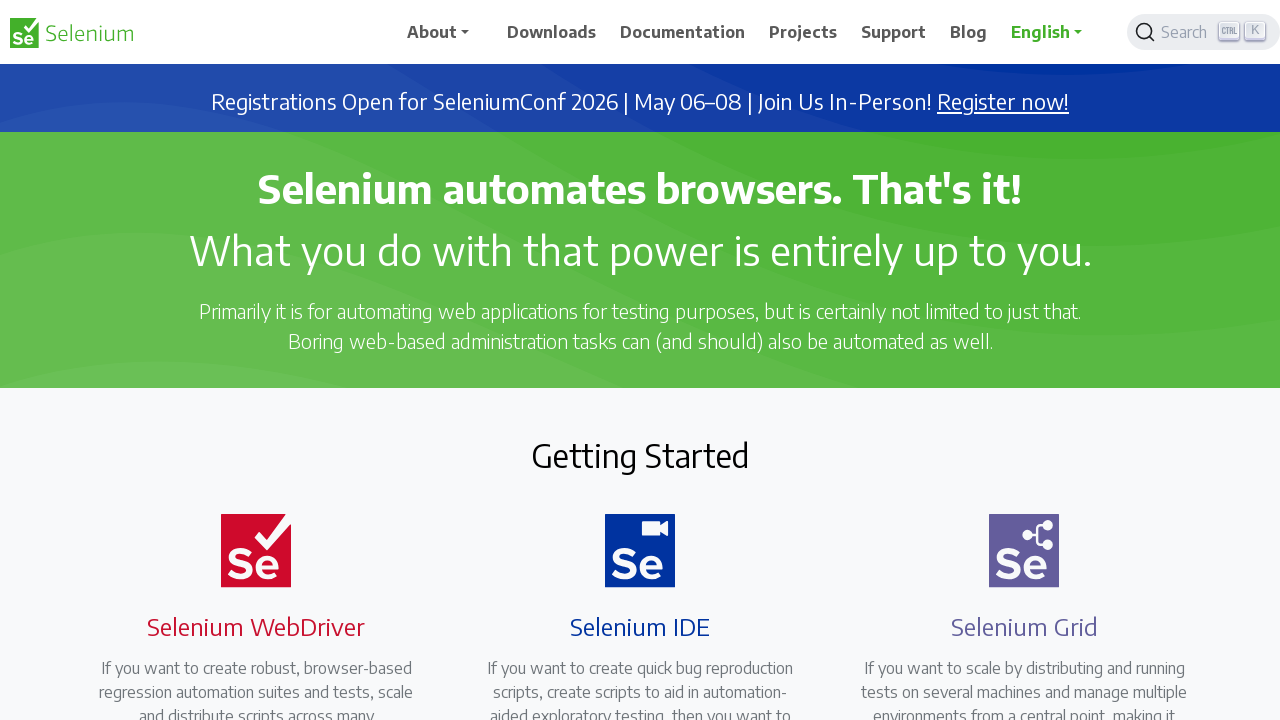